Navigates to W3Schools website and performs a search by entering text in the search field

Starting URL: https://www.w3schools.com/

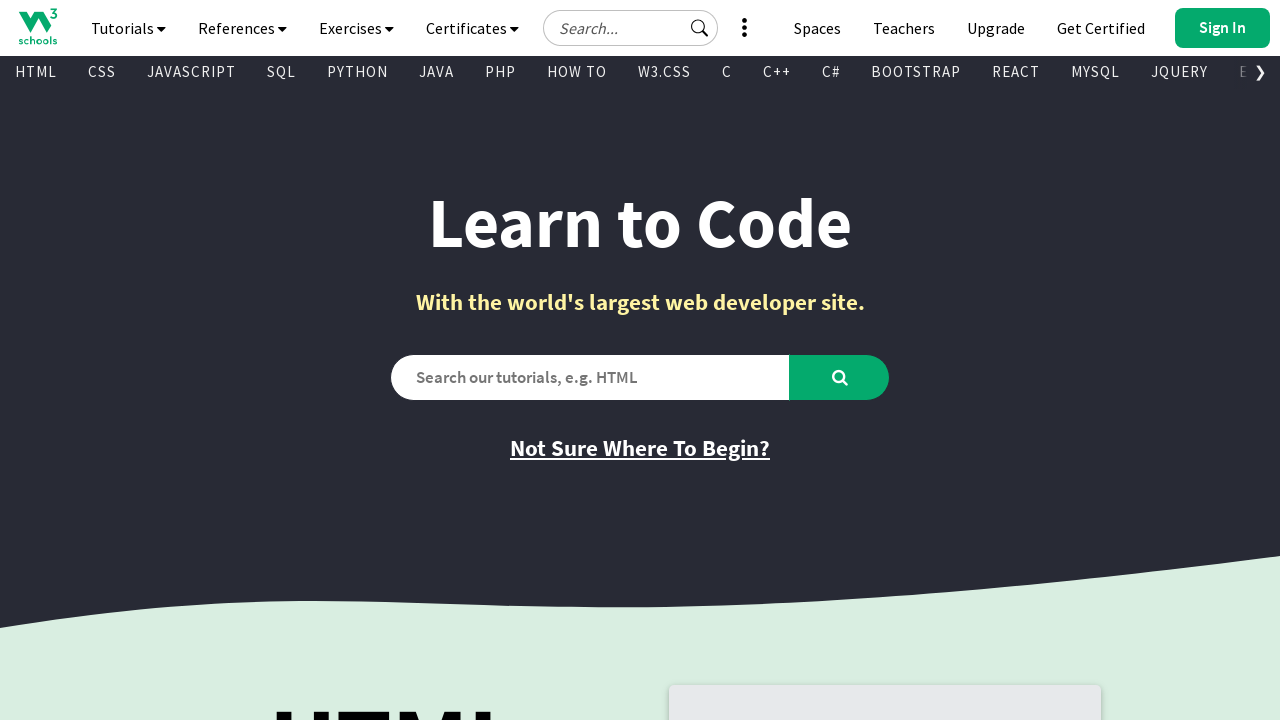

Filled search field with 'kupa' on #search2
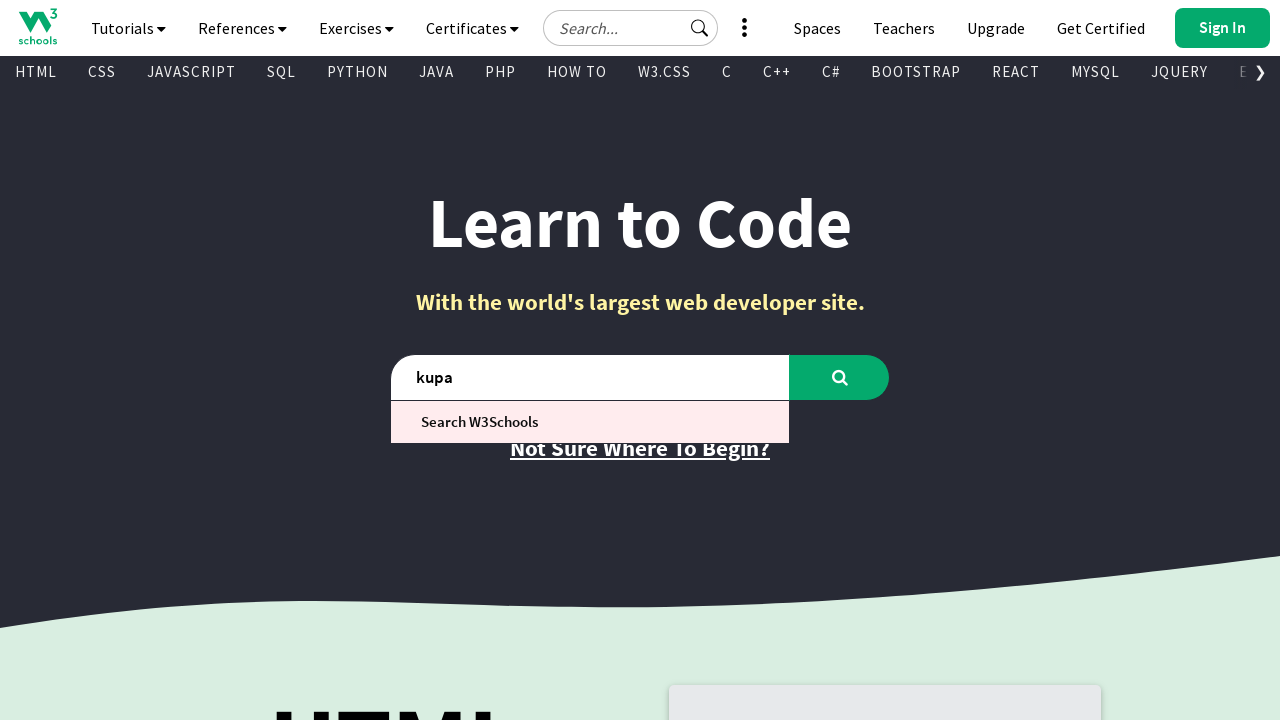

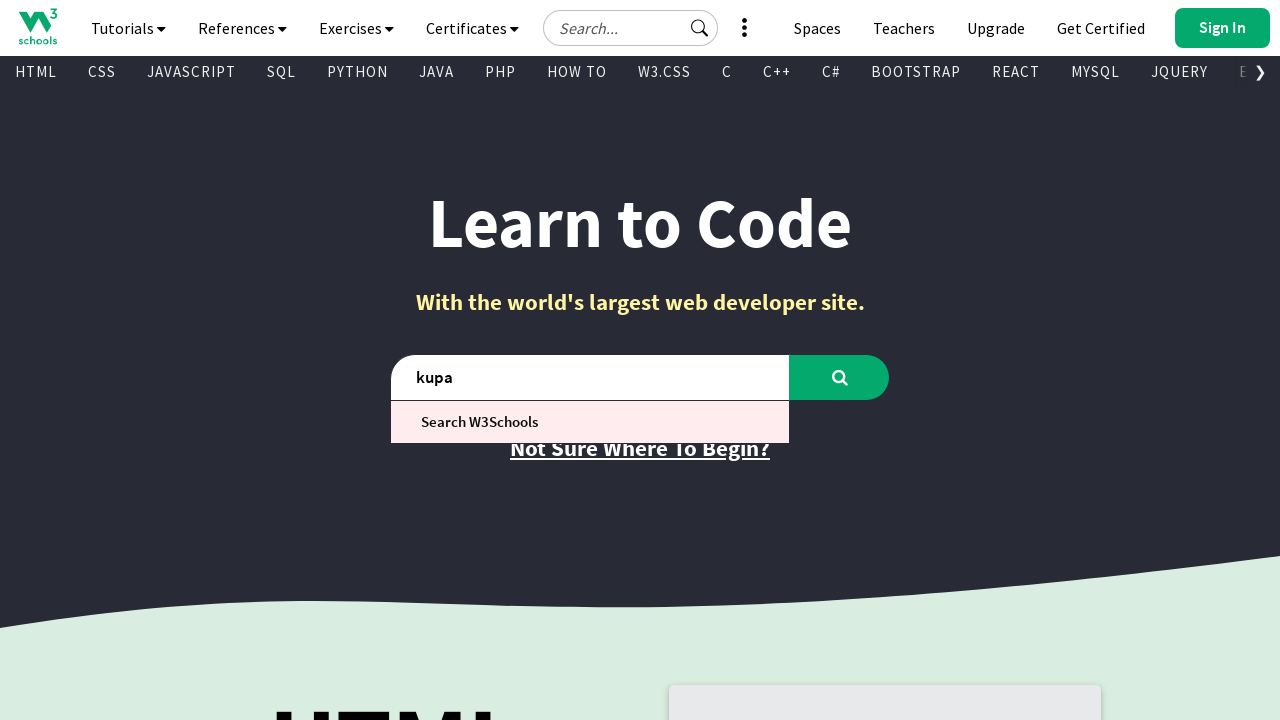